Tests the hide/show functionality on an automation practice page by verifying an element is visible, clicking a hide button, and confirming the element becomes hidden

Starting URL: https://rahulshettyacademy.com/AutomationPractice/

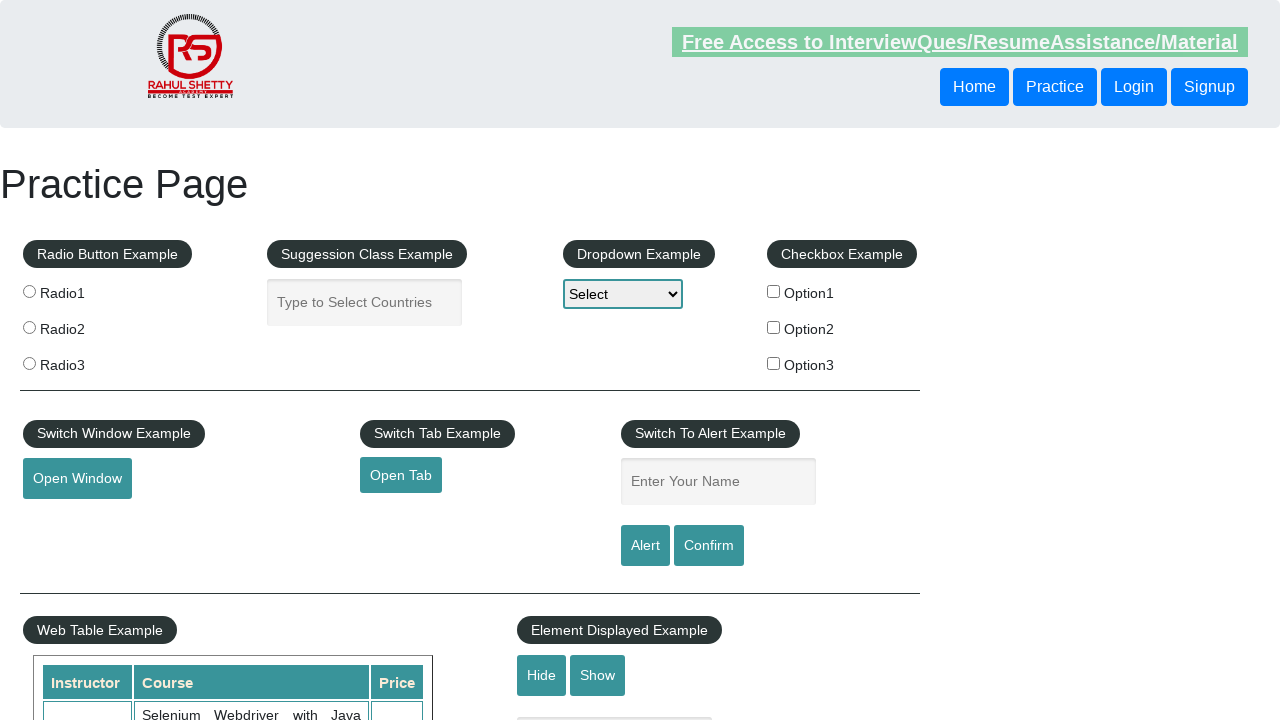

Waited for #displayed-text element to be visible
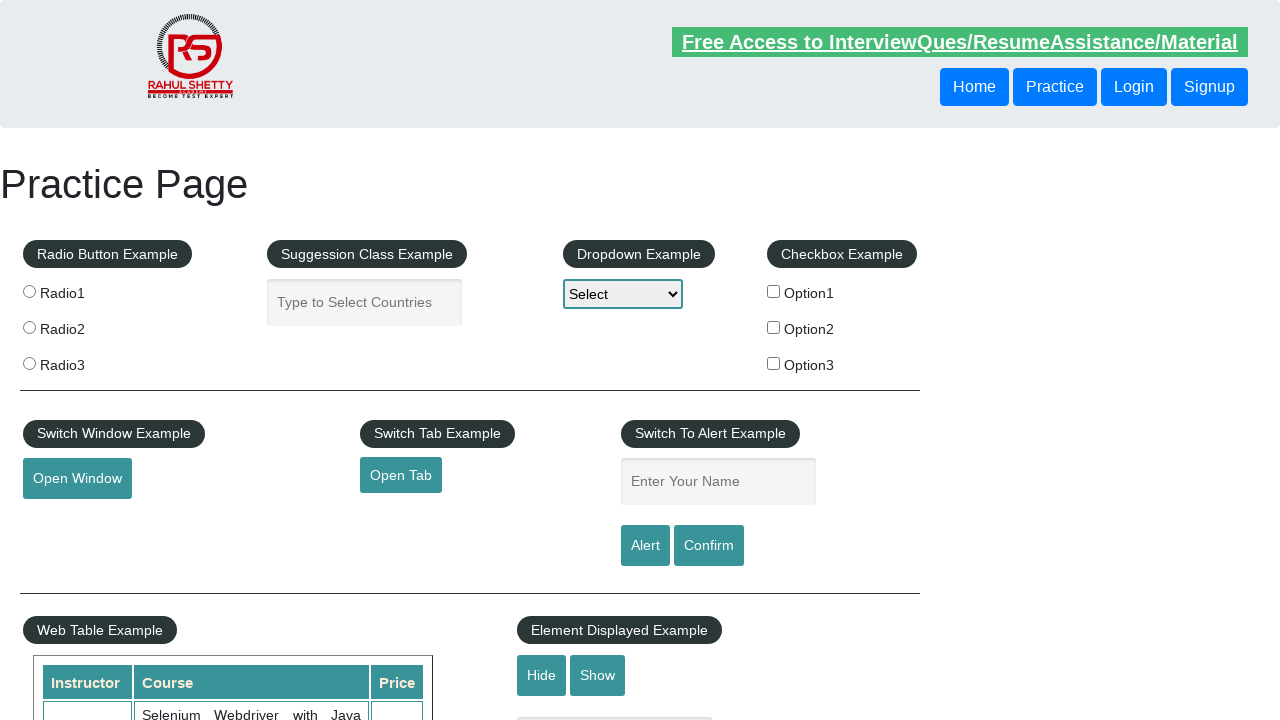

Asserted that #displayed-text element is visible
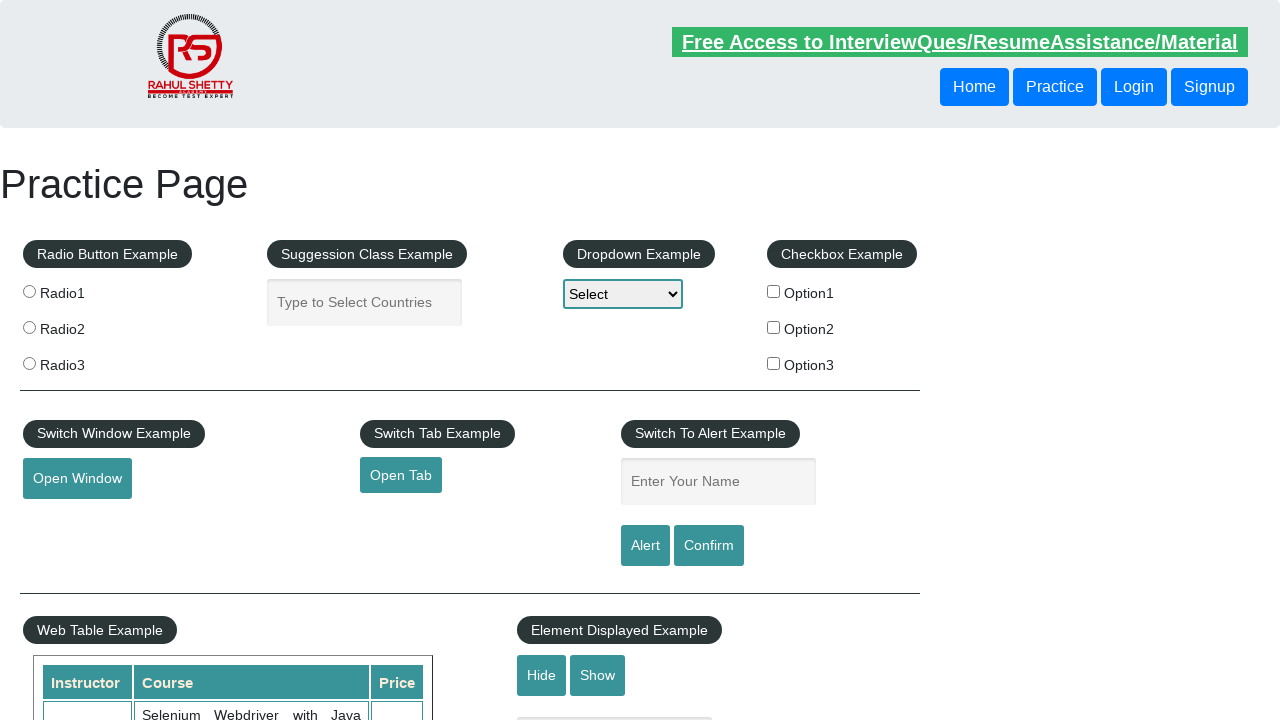

Clicked the hide button (#hide-textbox) at (542, 675) on #hide-textbox
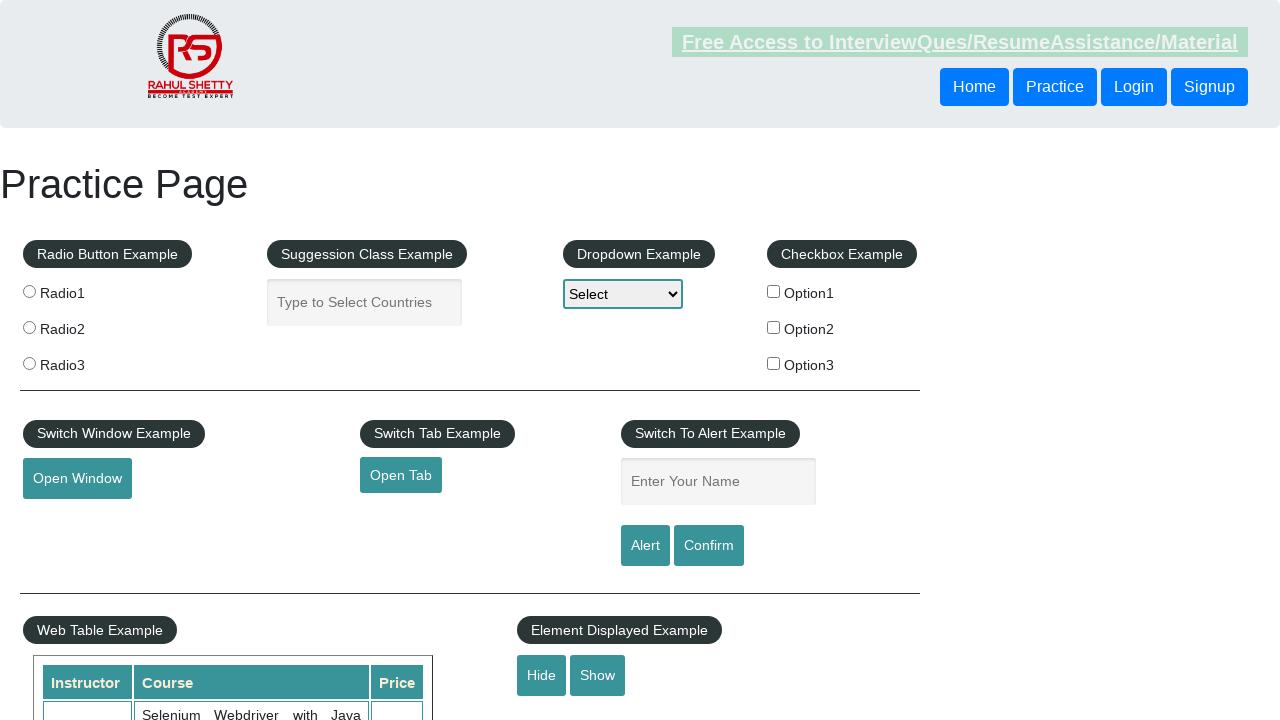

Waited for #displayed-text element to be hidden
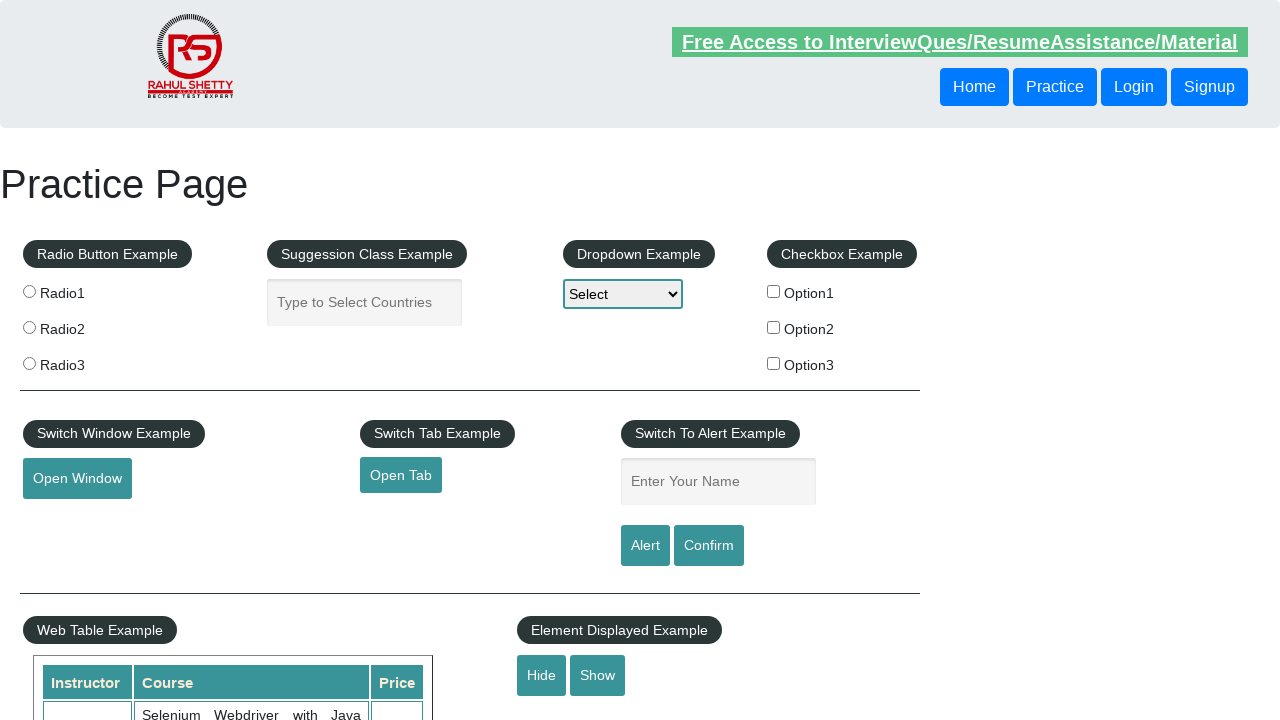

Asserted that #displayed-text element is hidden
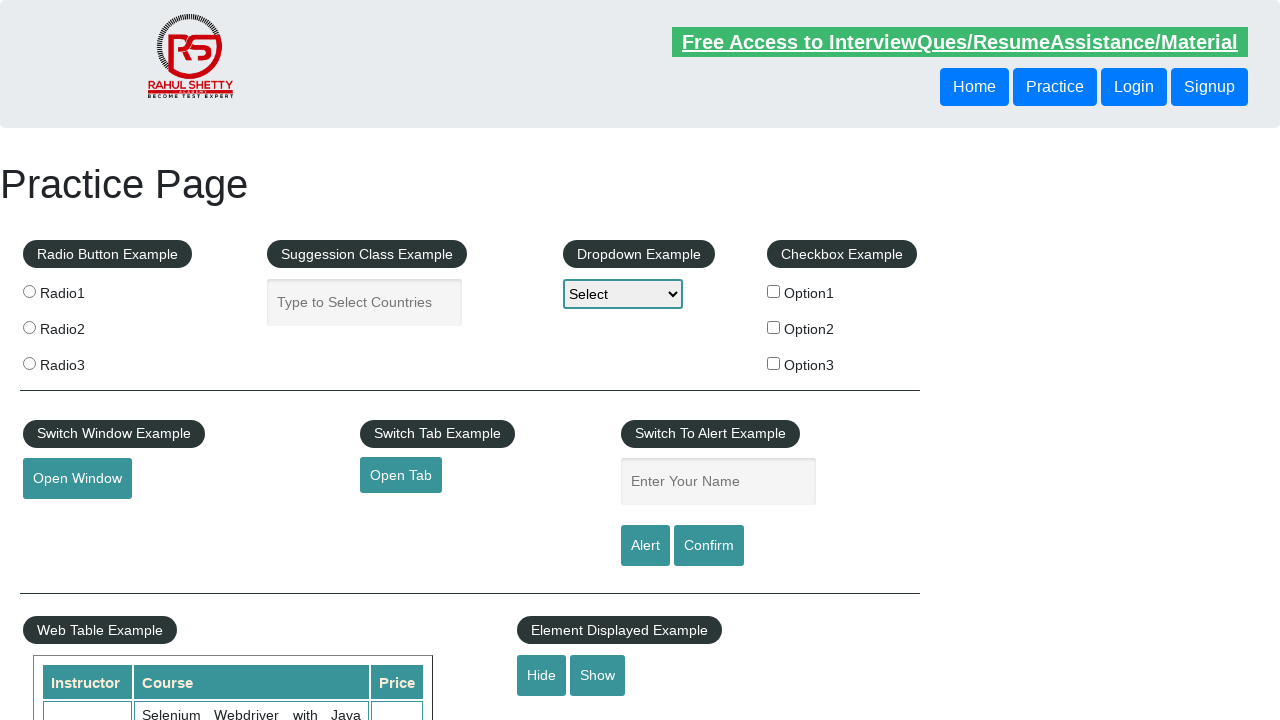

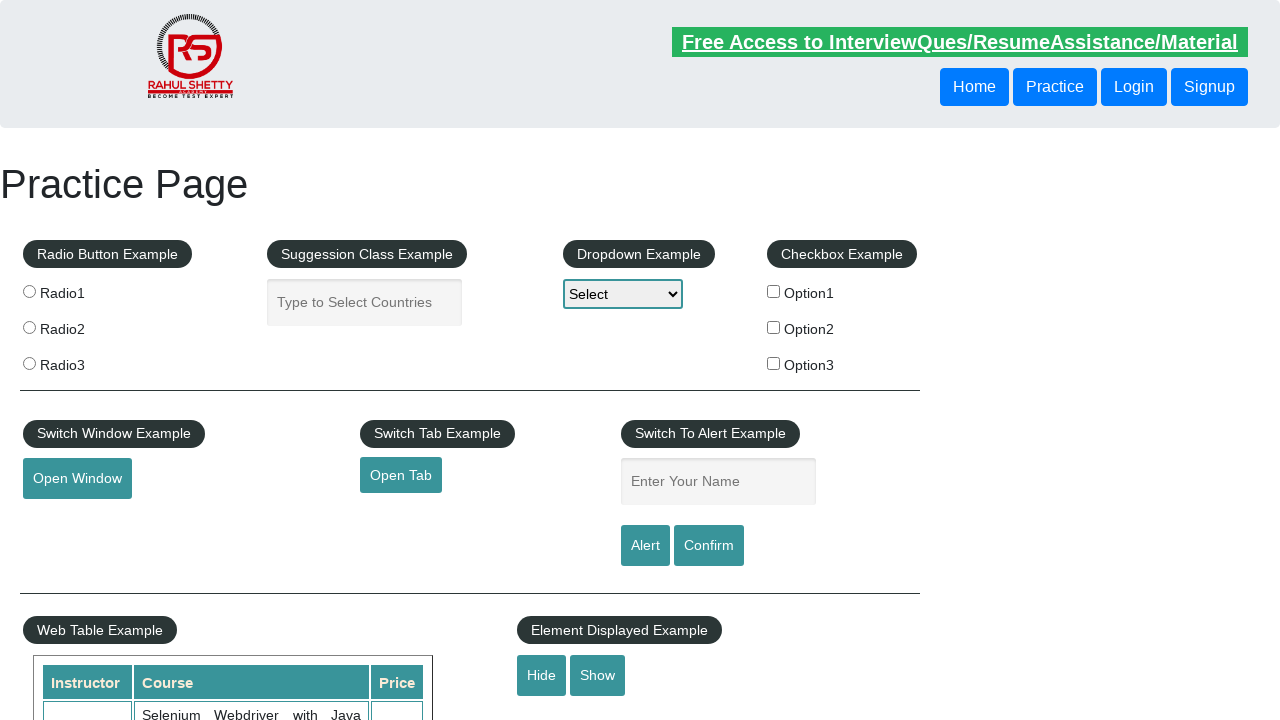